Fills out a comprehensive data form with personal and professional information fields, then submits the form

Starting URL: https://bonigarcia.dev/selenium-webdriver-java/data-types.html

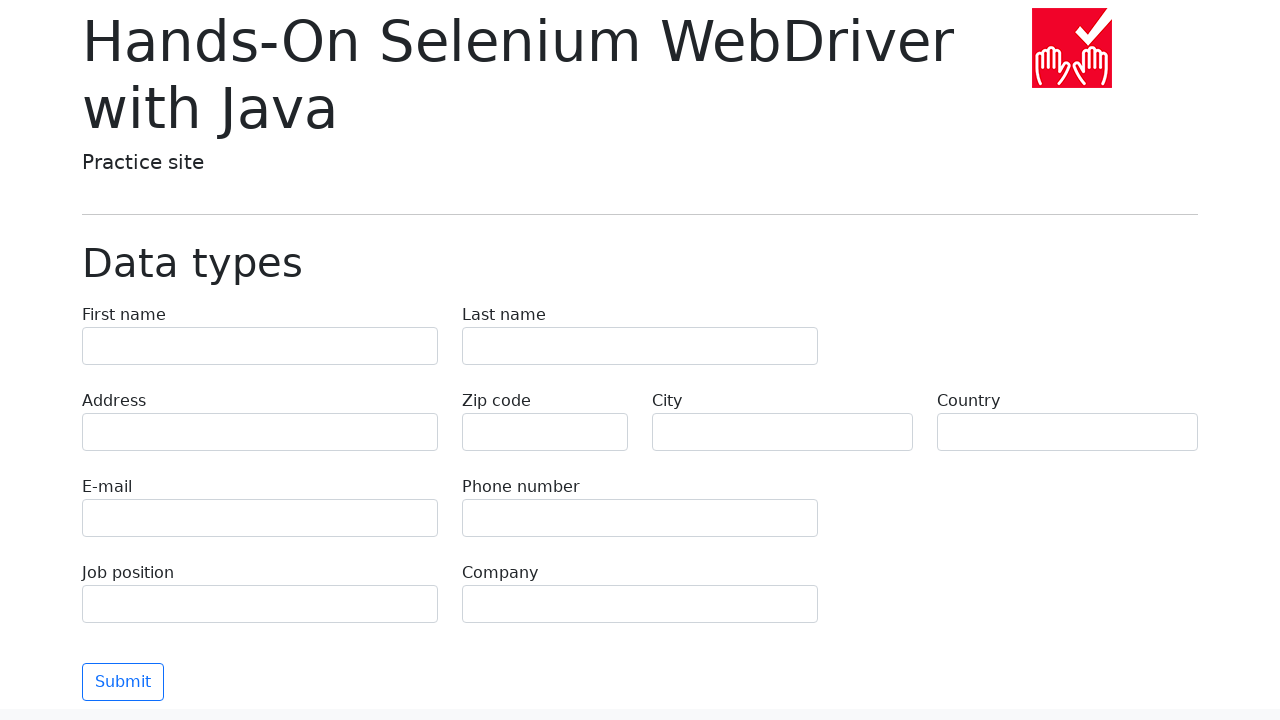

Filled first name field with 'John' on input[name='first-name']
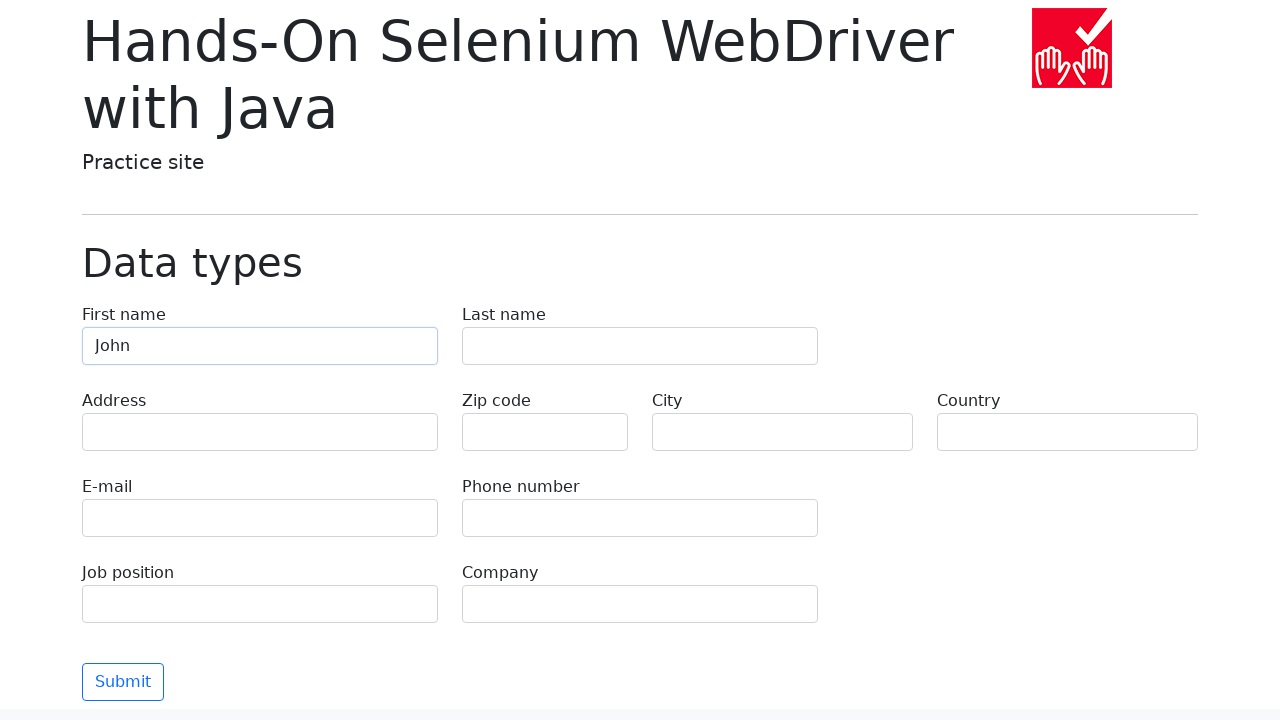

Filled last name field with 'Smith' on input[name='last-name']
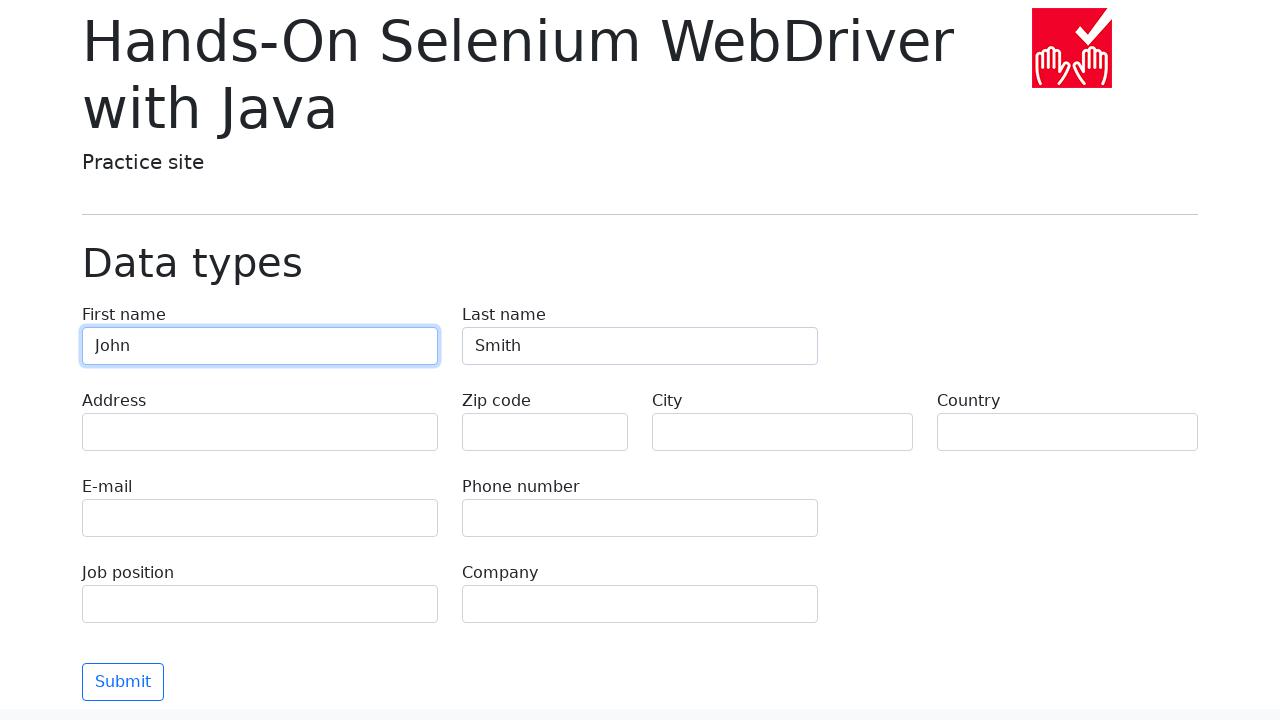

Filled address field with '123 Main Street' on input[name='address']
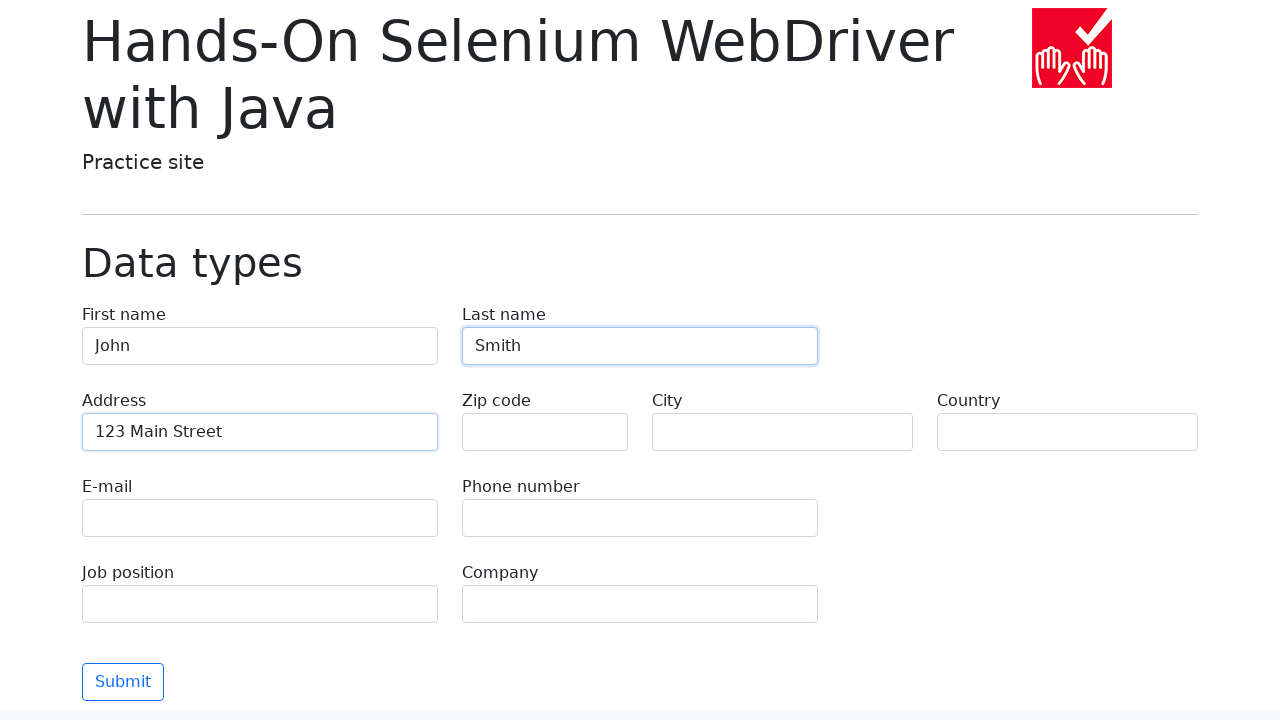

Filled zip code field with '10001' on input[name='zip-code']
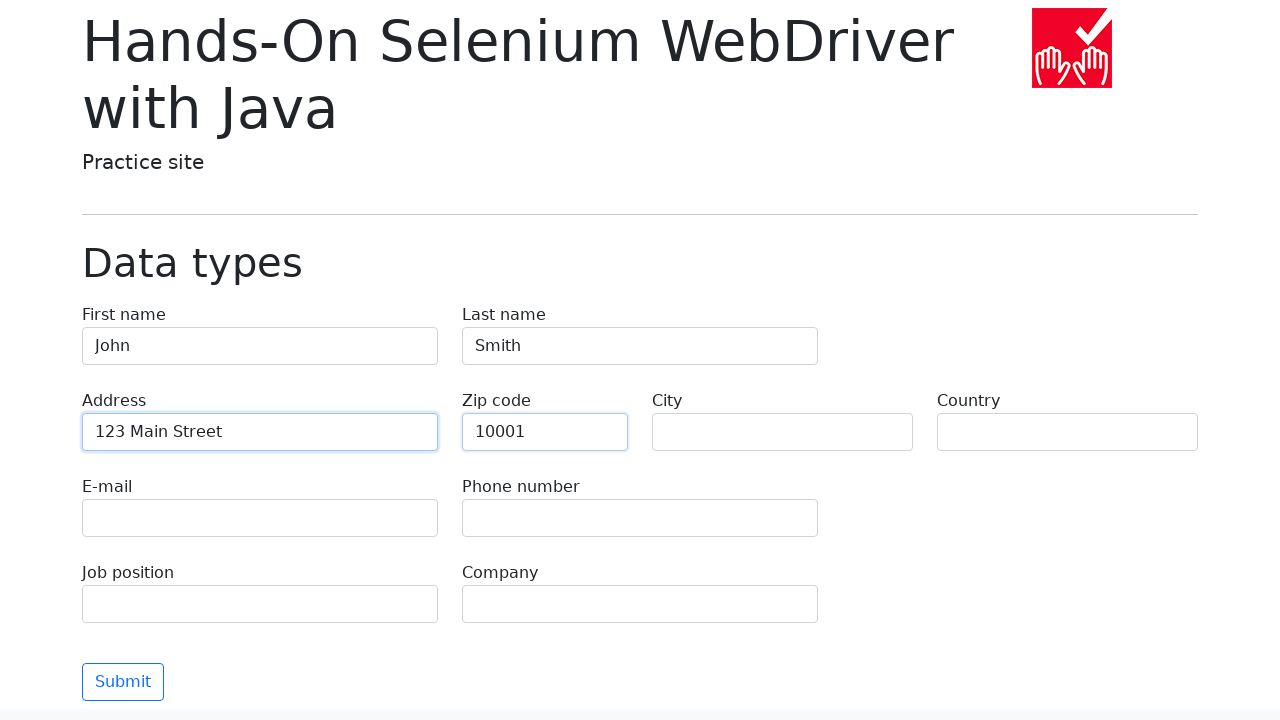

Filled city field with 'New York' on input[name='city']
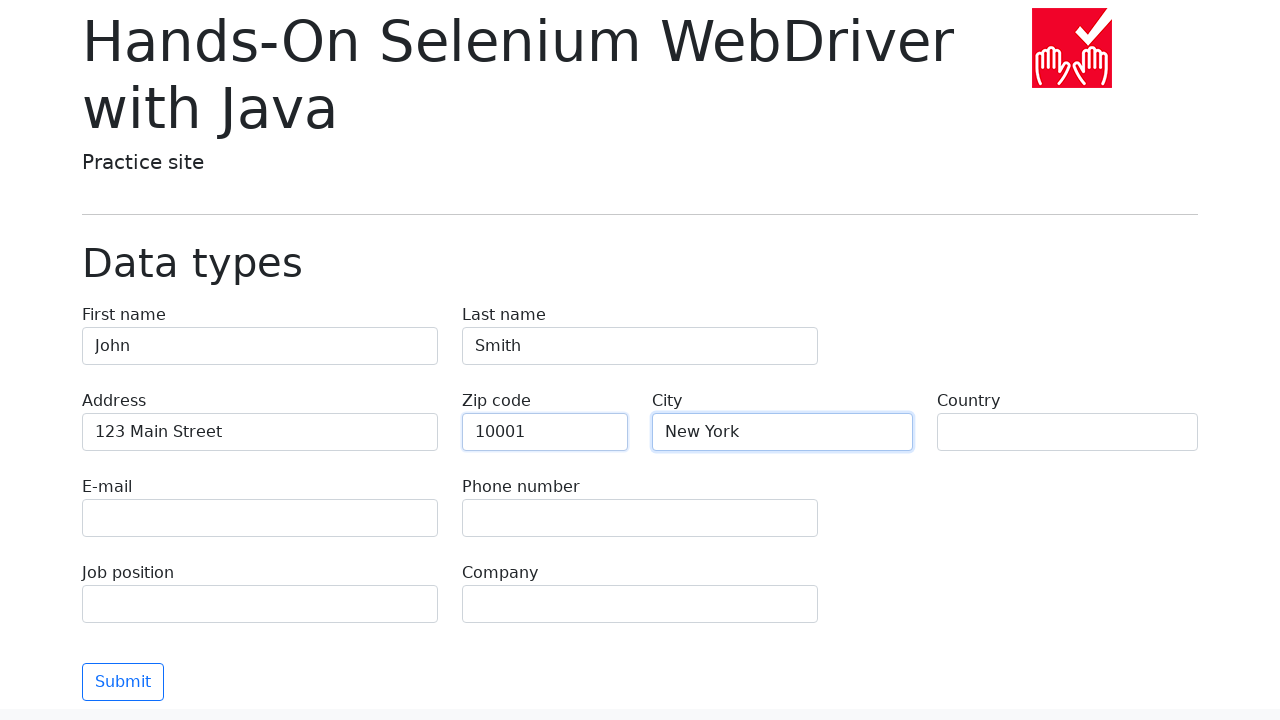

Filled country field with 'United States' on input[name='country']
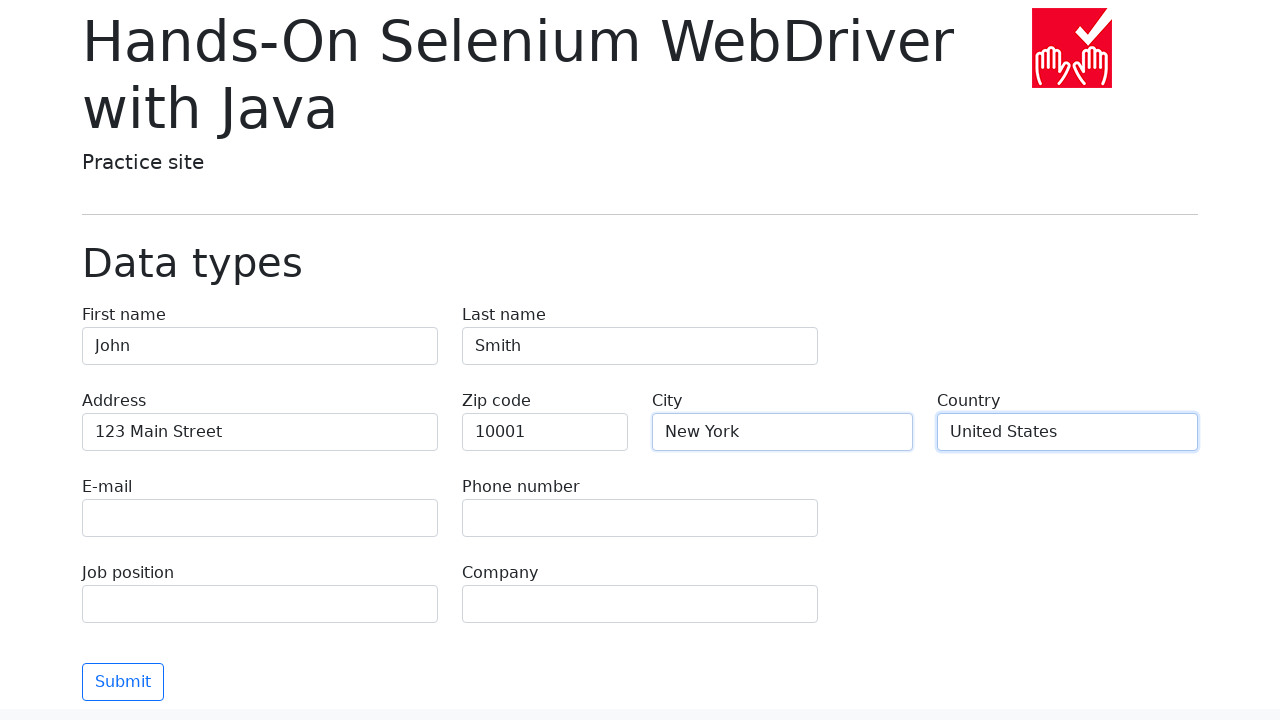

Filled email field with 'john.smith@example.com' on input[name='e-mail']
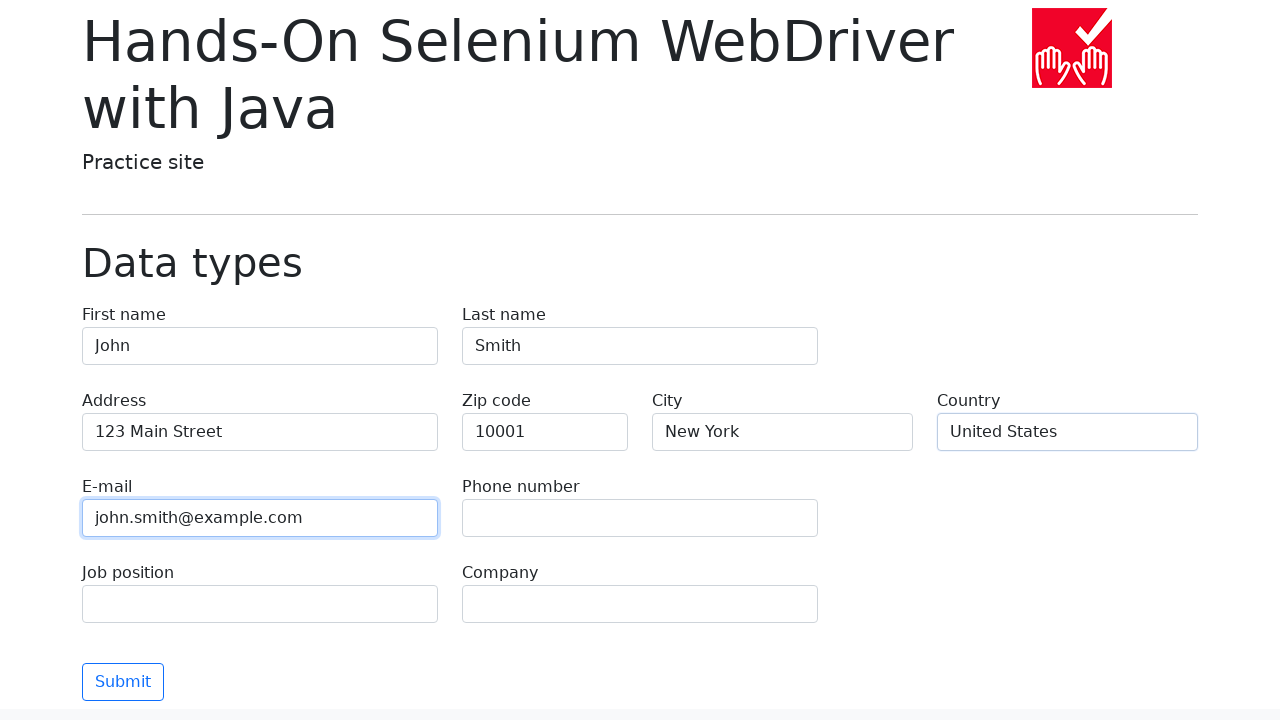

Filled phone field with '+1-555-123-4567' on input[name='phone']
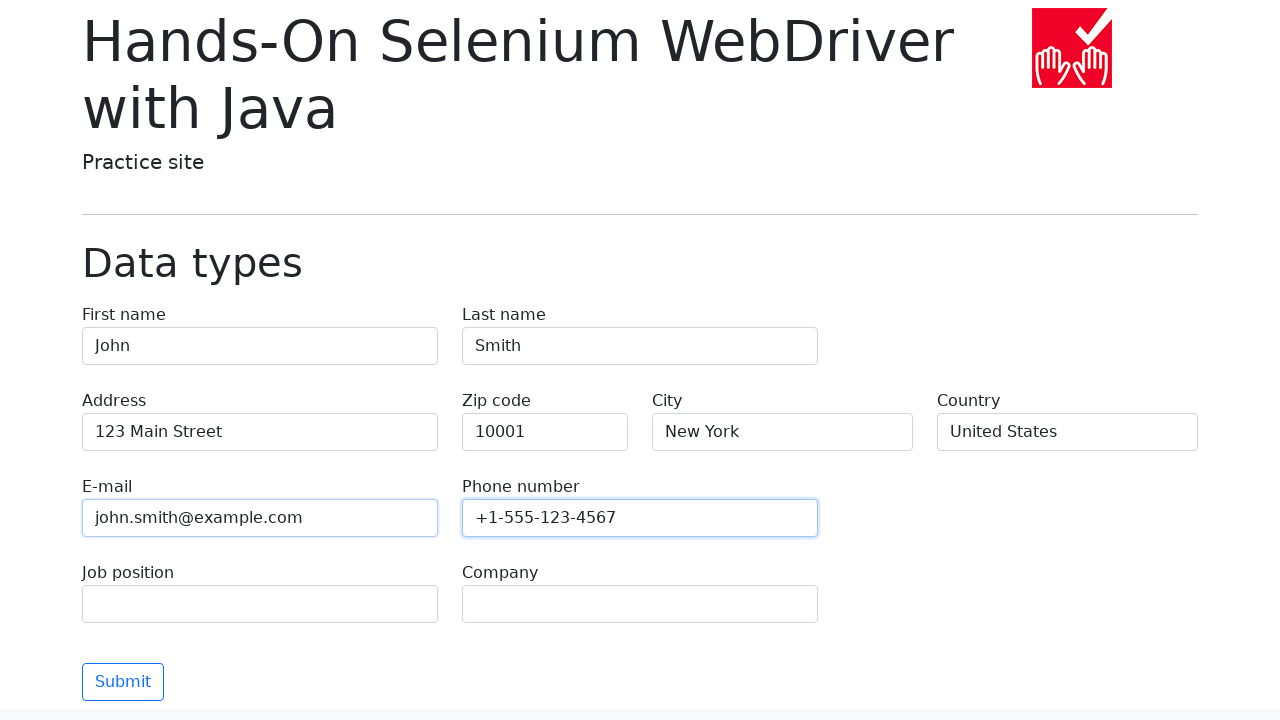

Filled job position field with 'Software Engineer' on input[name='job-position']
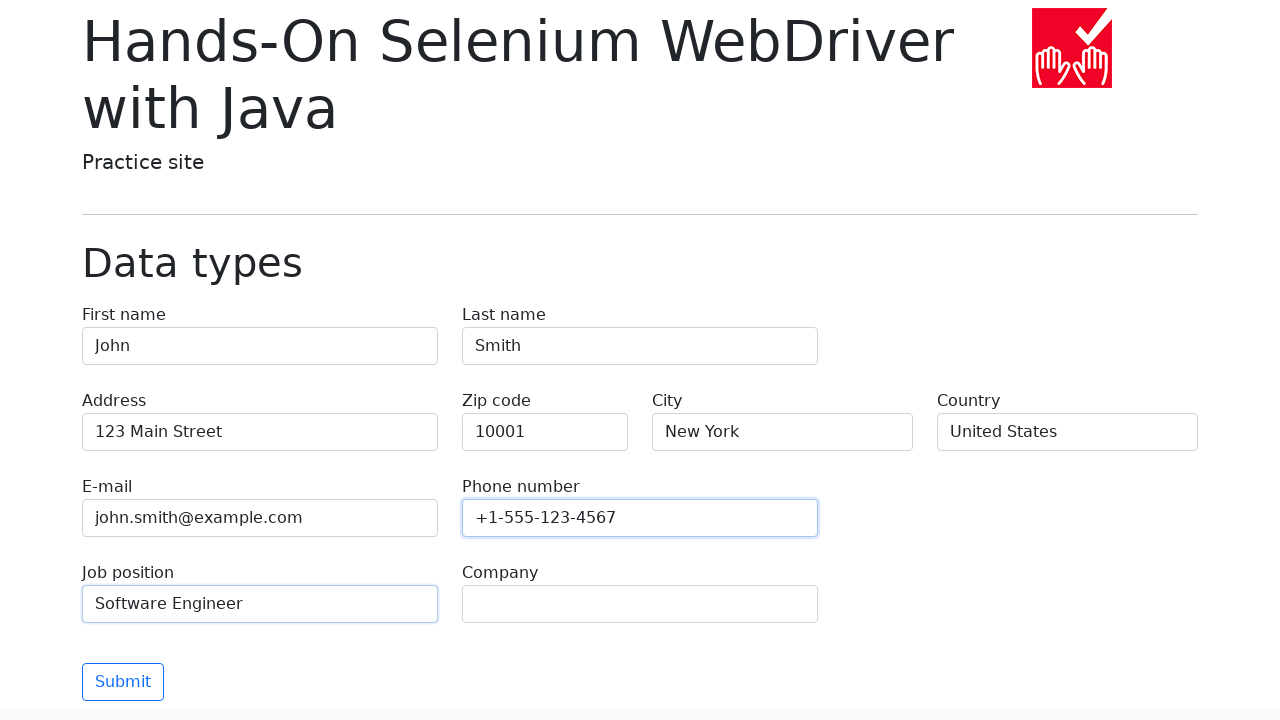

Filled company field with 'Tech Solutions Inc' on input[name='company']
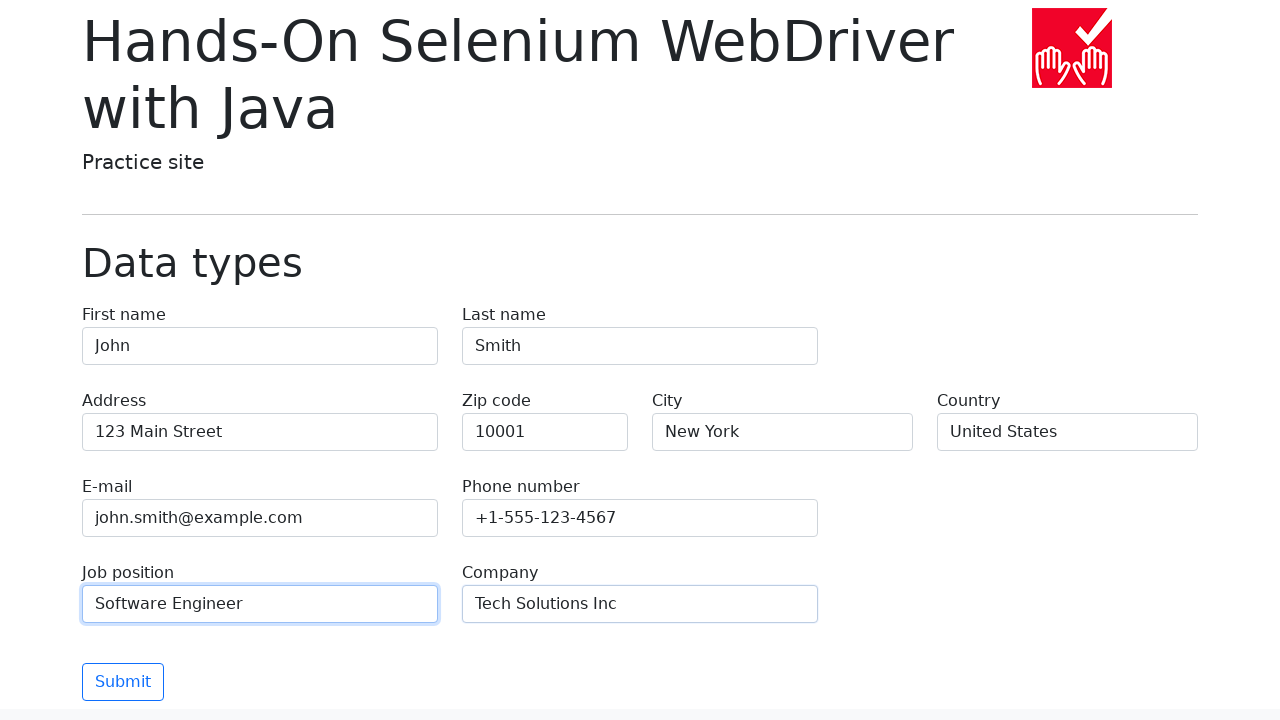

Clicked submit button to submit the form at (123, 682) on button[type='submit']
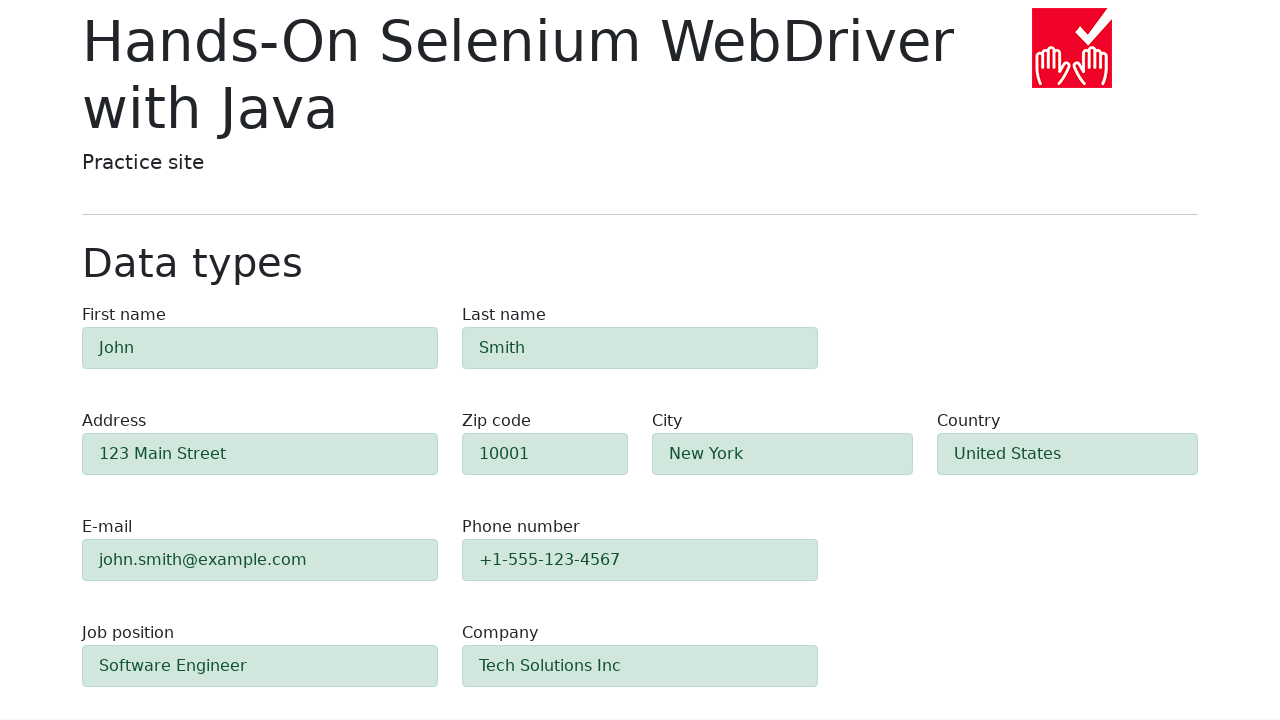

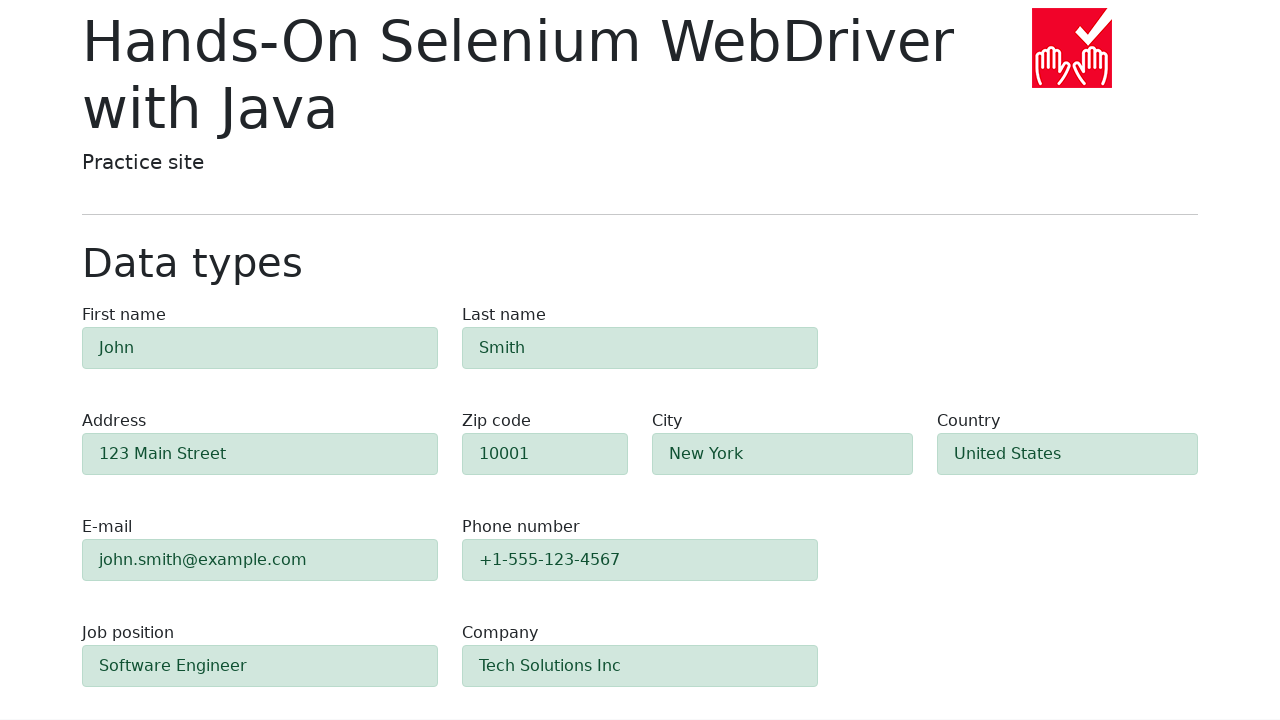